Tests the sign in link on MediaCMS demo site by verifying it has the correct href attribute and navigates to the login page when clicked

Starting URL: https://demo.mediacms.io/

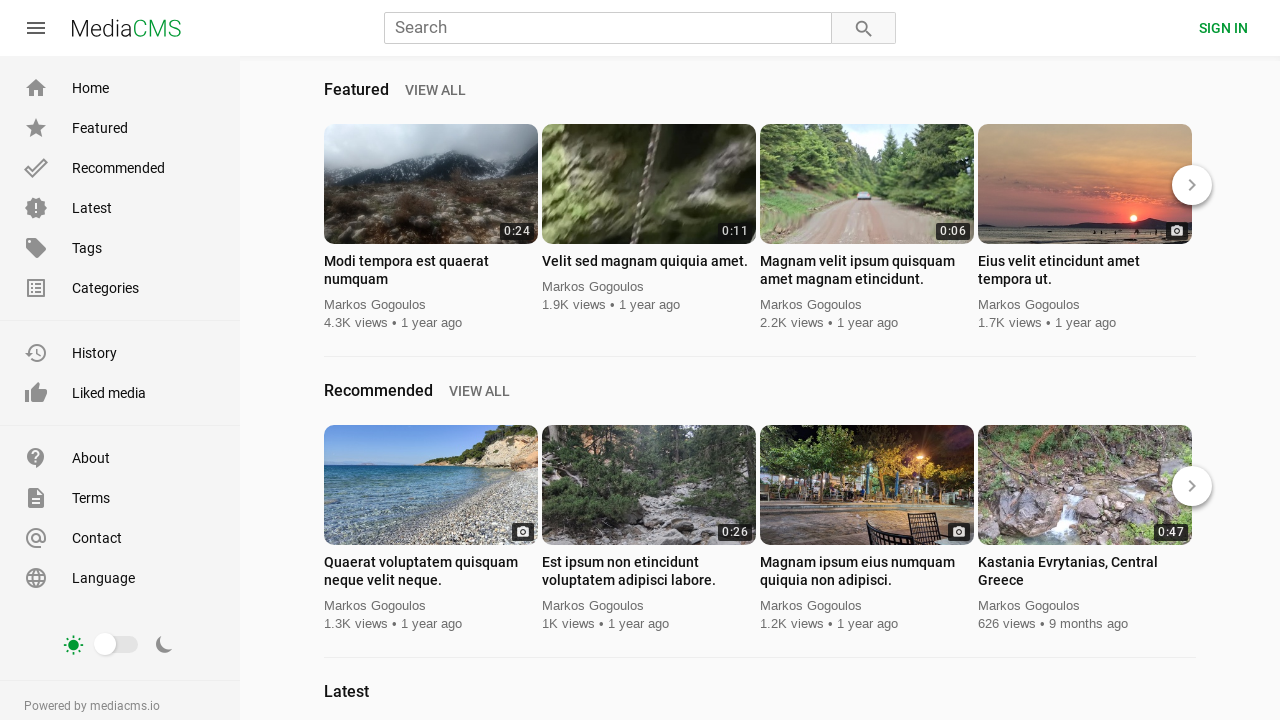

Verified page title contains 'MediaCMS'
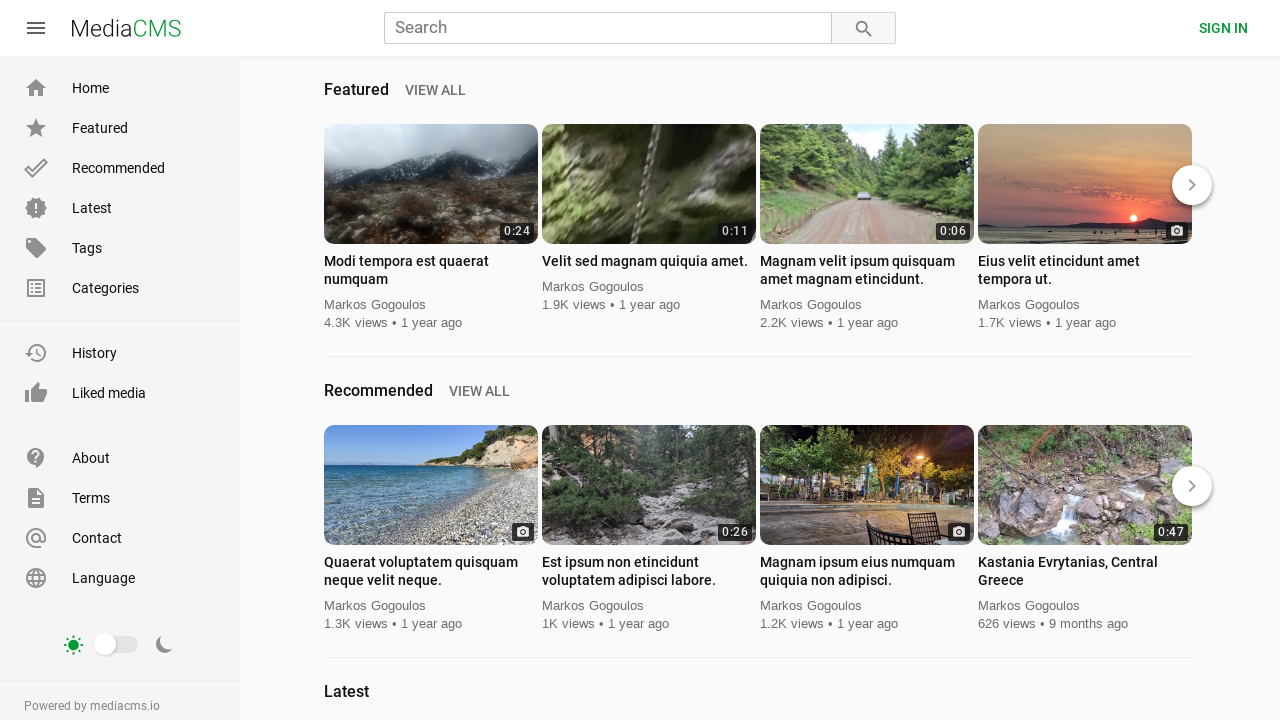

Located the SIGN IN link
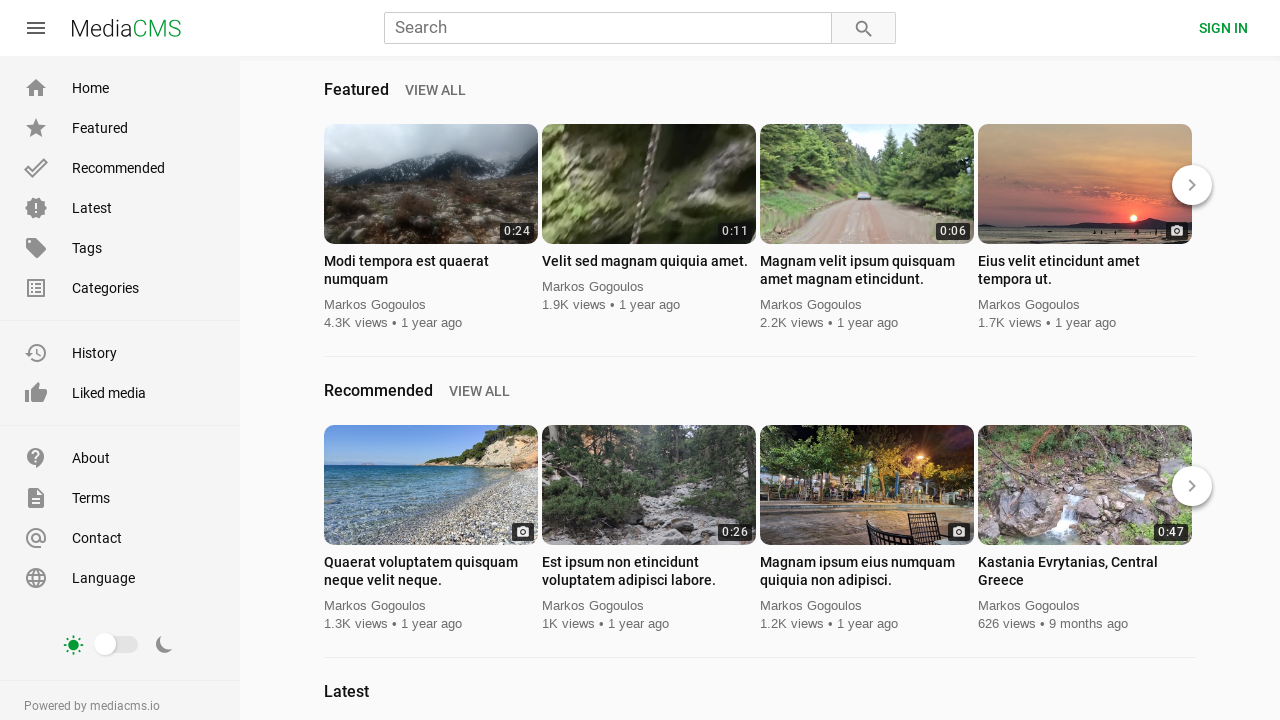

Verified SIGN IN link has correct href attribute '/accounts/login/'
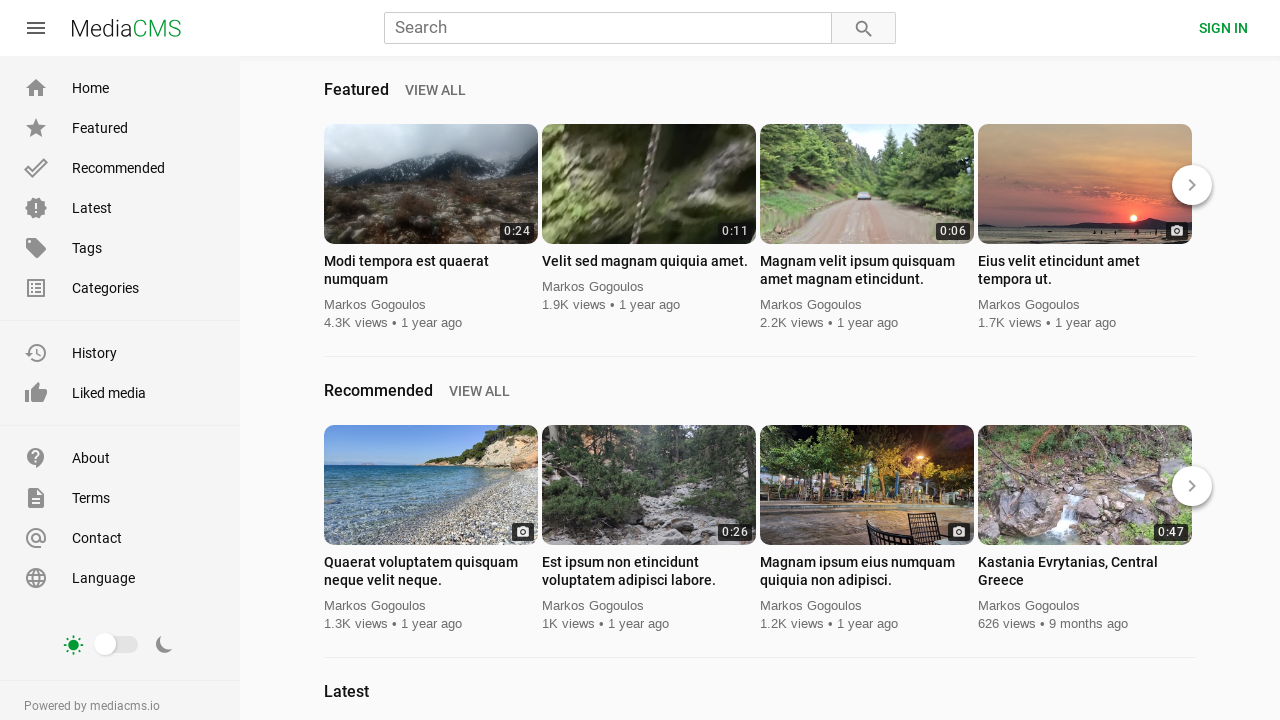

Clicked the SIGN IN link at (1224, 28) on internal:role=link[name="SIGN IN"i]
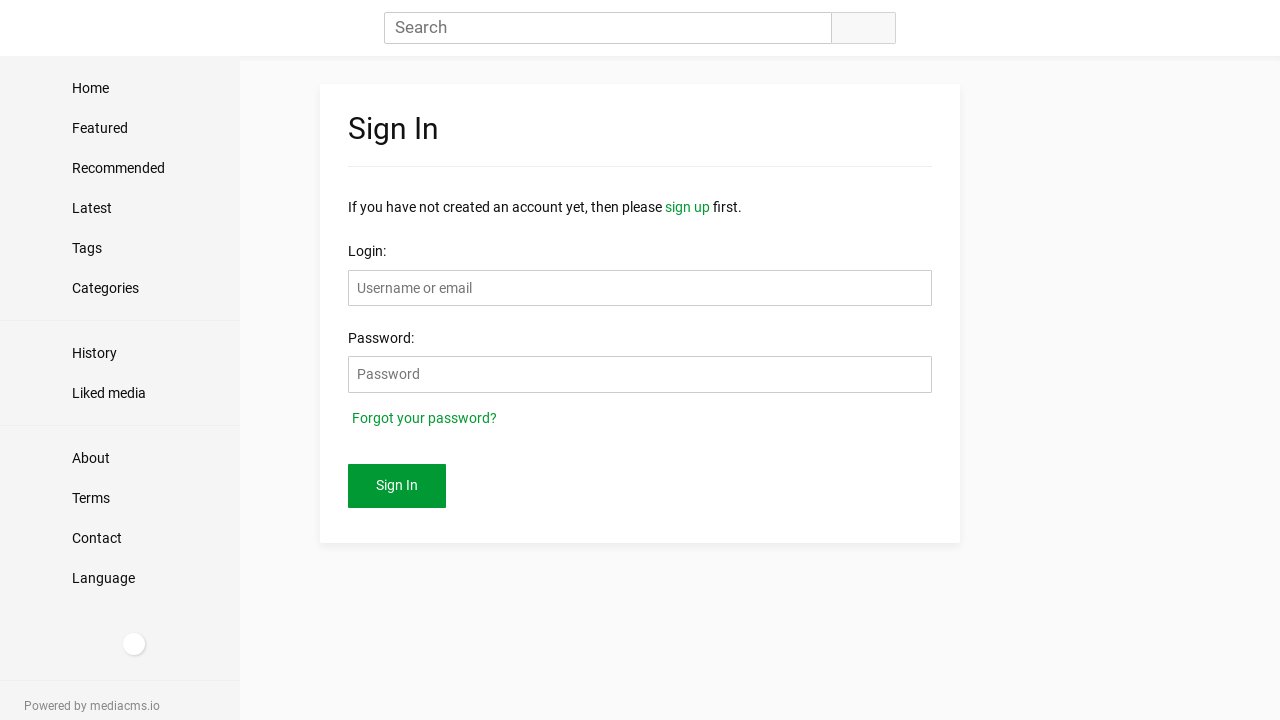

Verified page navigated to login URL
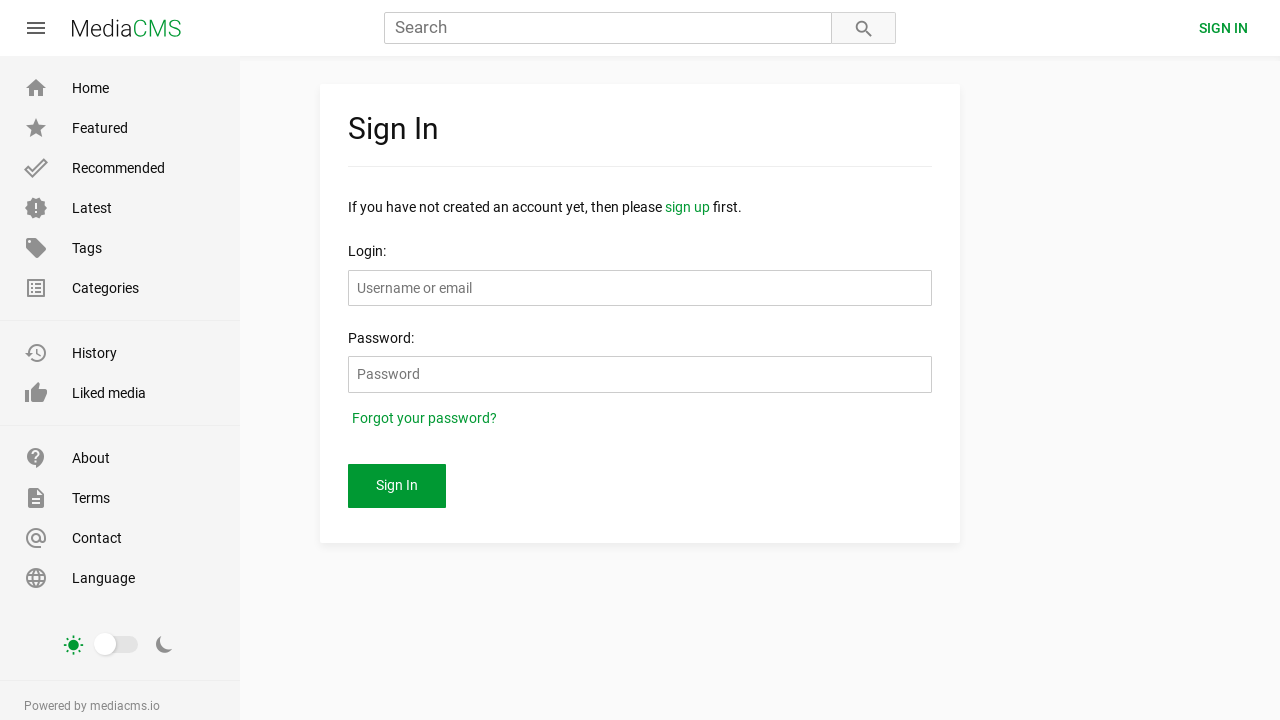

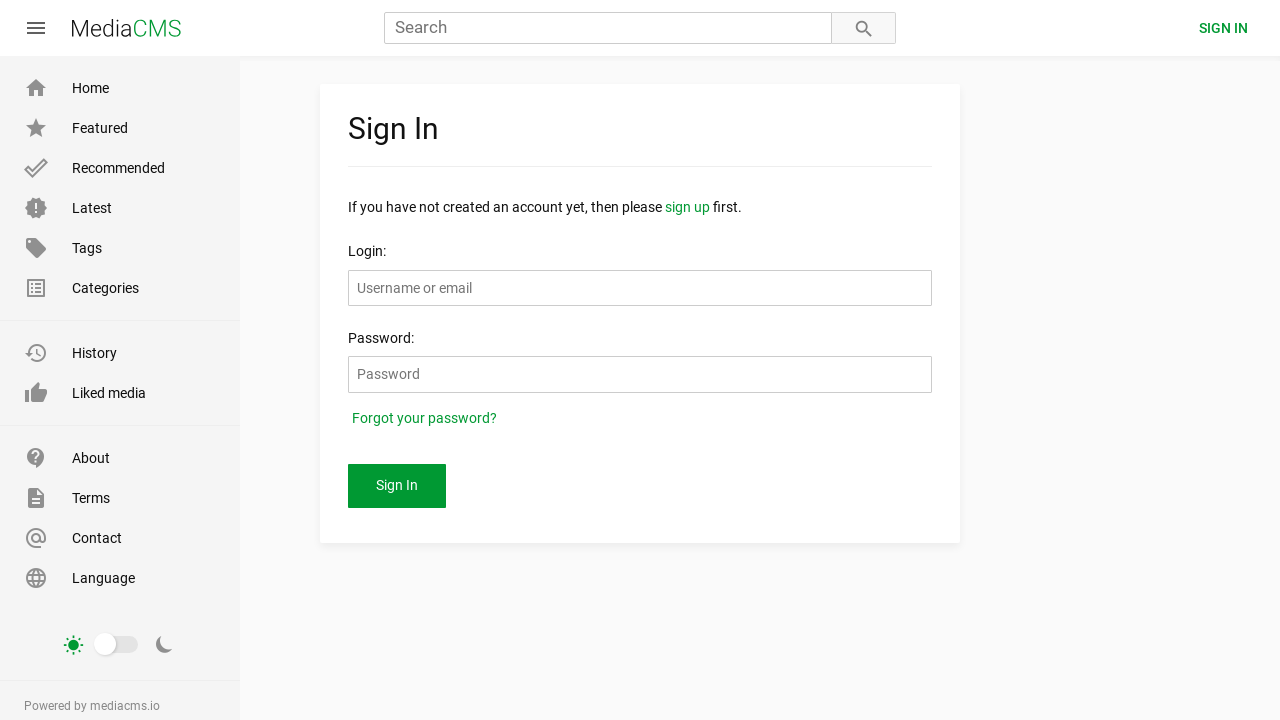